Tests mouse hover functionality on the Categories menu element of the Tata Cliq website

Starting URL: https://www.tatacliq.com/

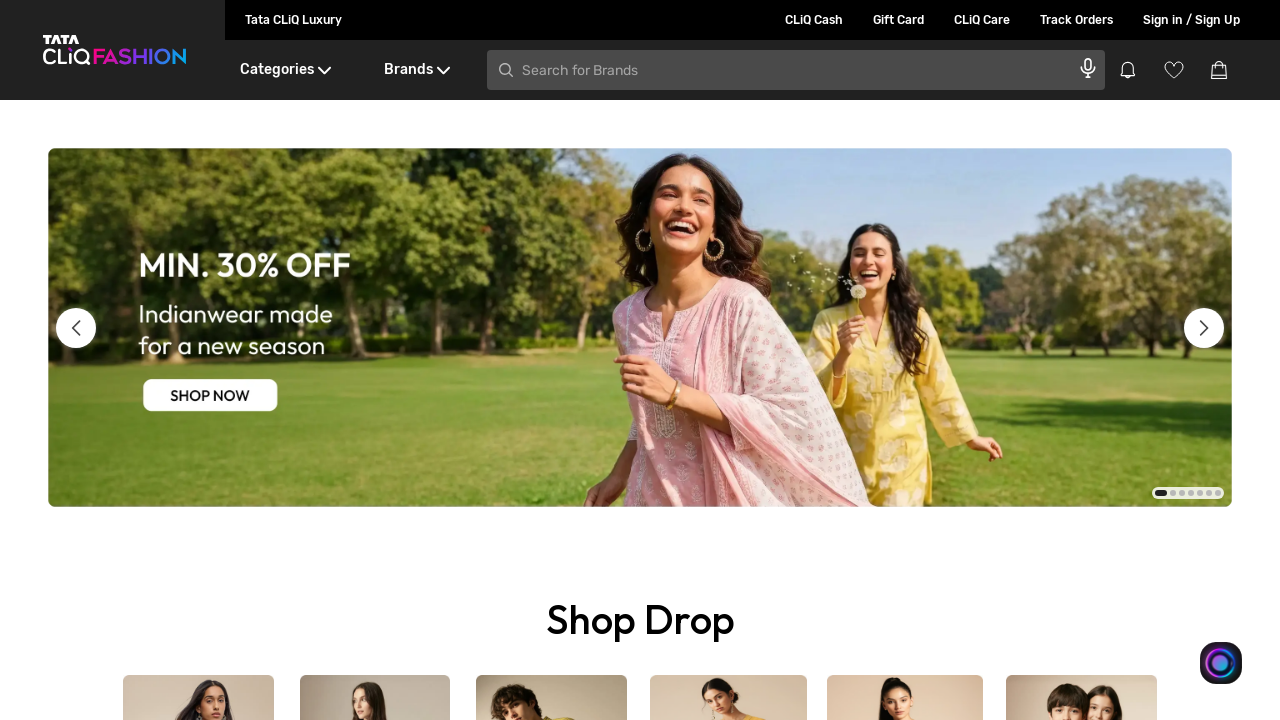

Located the Categories menu element
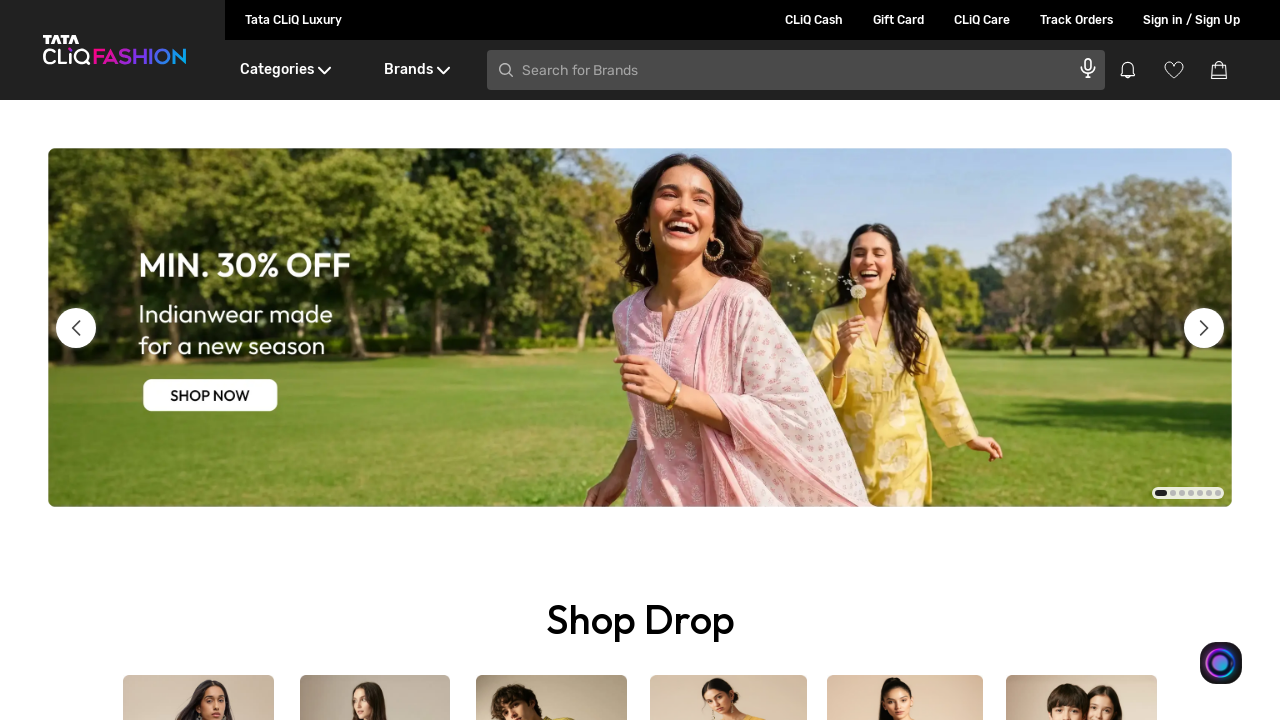

Hovered mouse over Categories menu element to test hover functionality at (284, 70) on xpath=//div[text()='Categories']
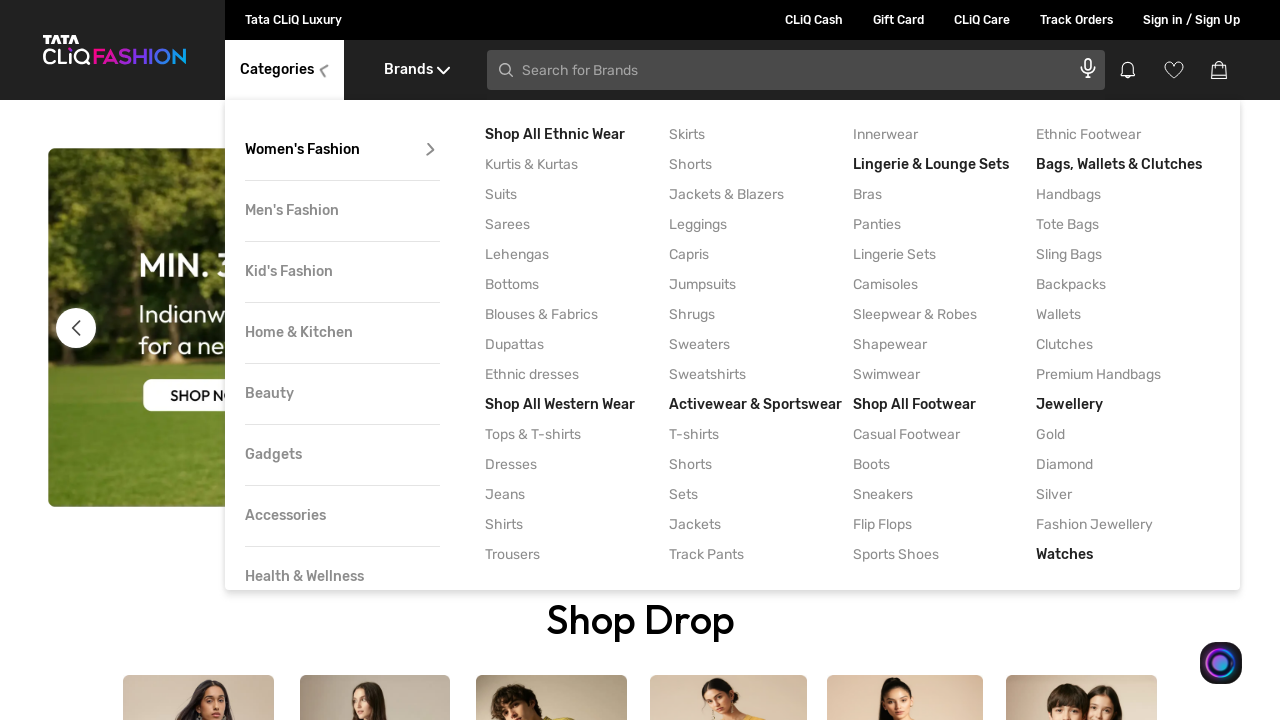

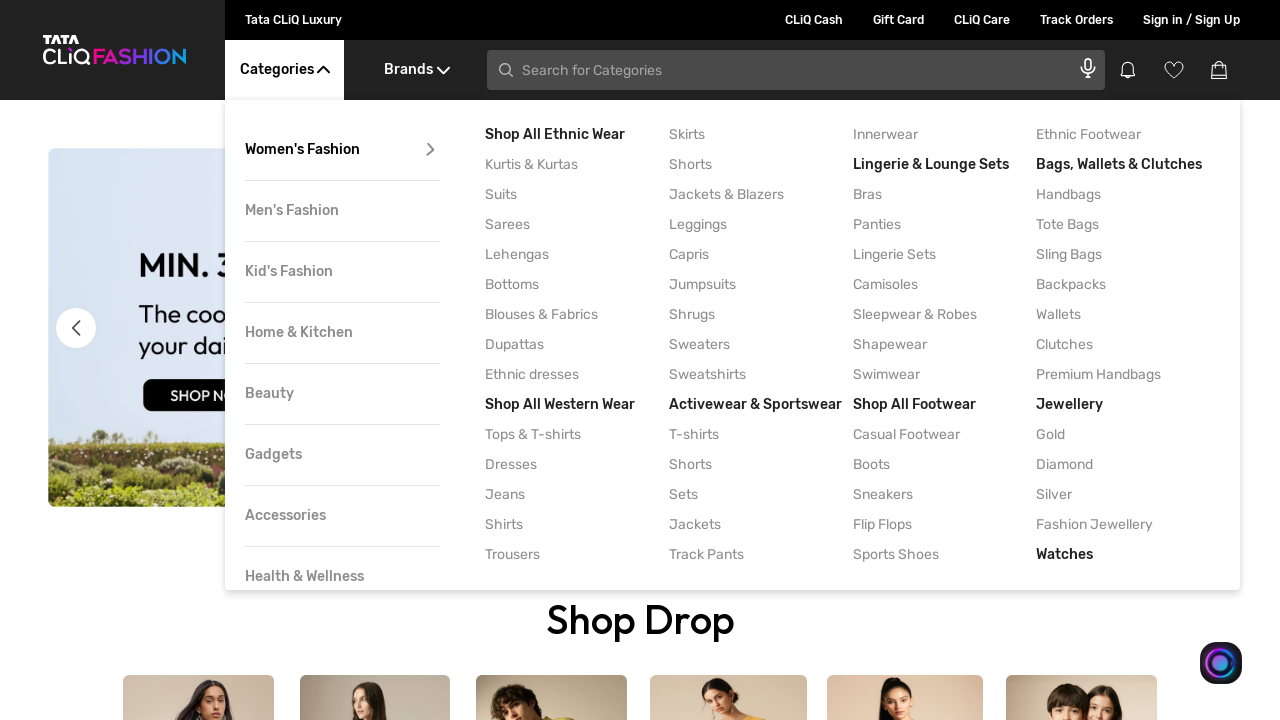